Tests returning a cat by setting a cookie to mark cat 2 as rented, then returning it

Starting URL: https://cs1632.appspot.com/

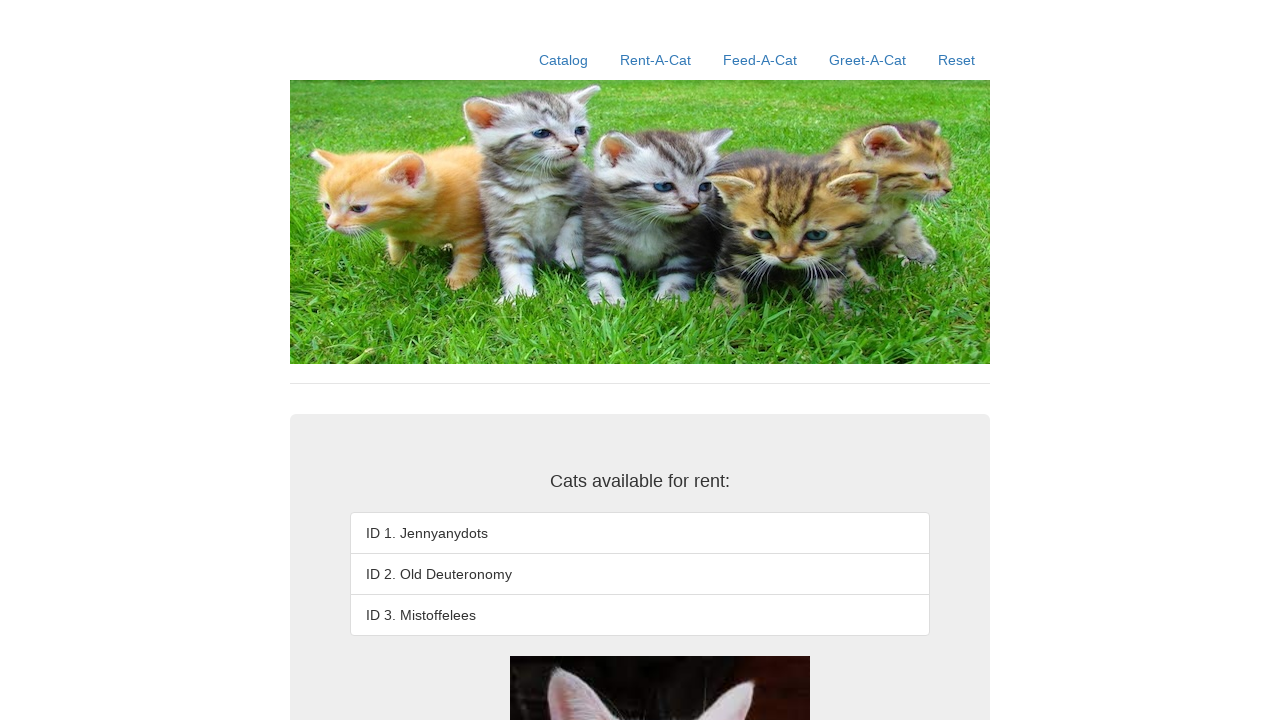

Set cookies to mark cat 2 as rented
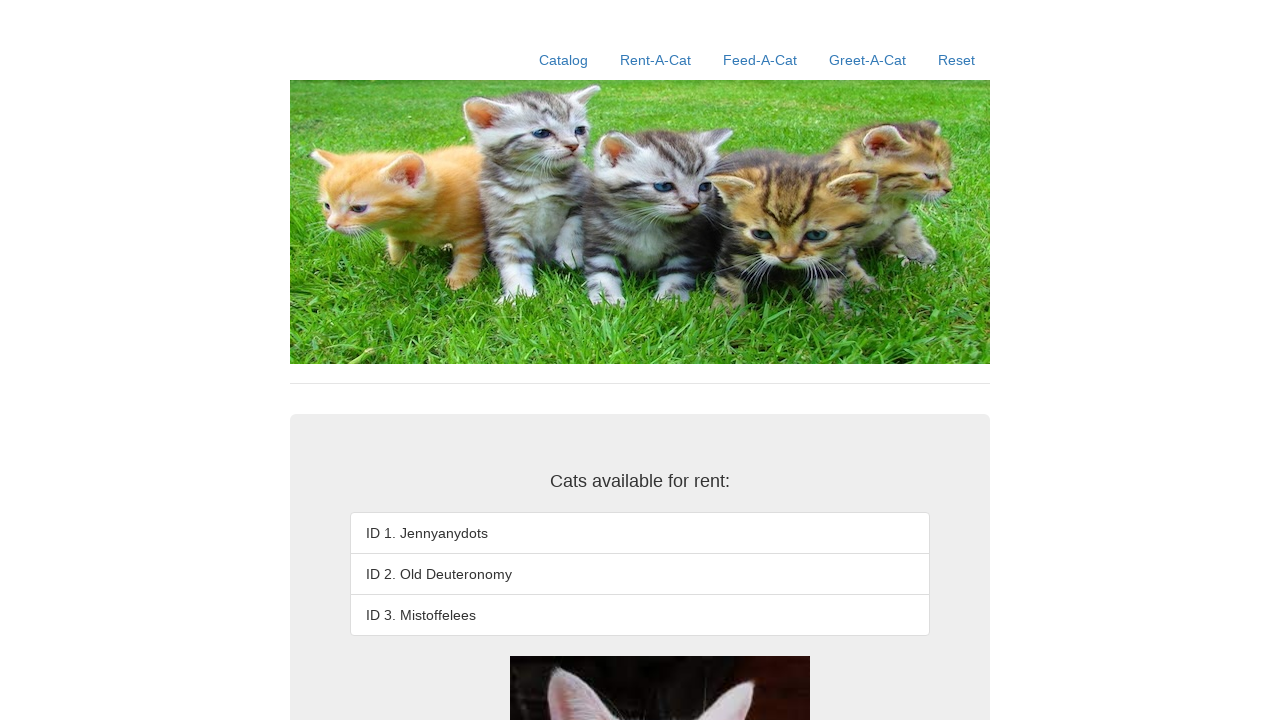

Clicked the rent-a-cat link at (656, 60) on xpath=//a[contains(@href, '/rent-a-cat')]
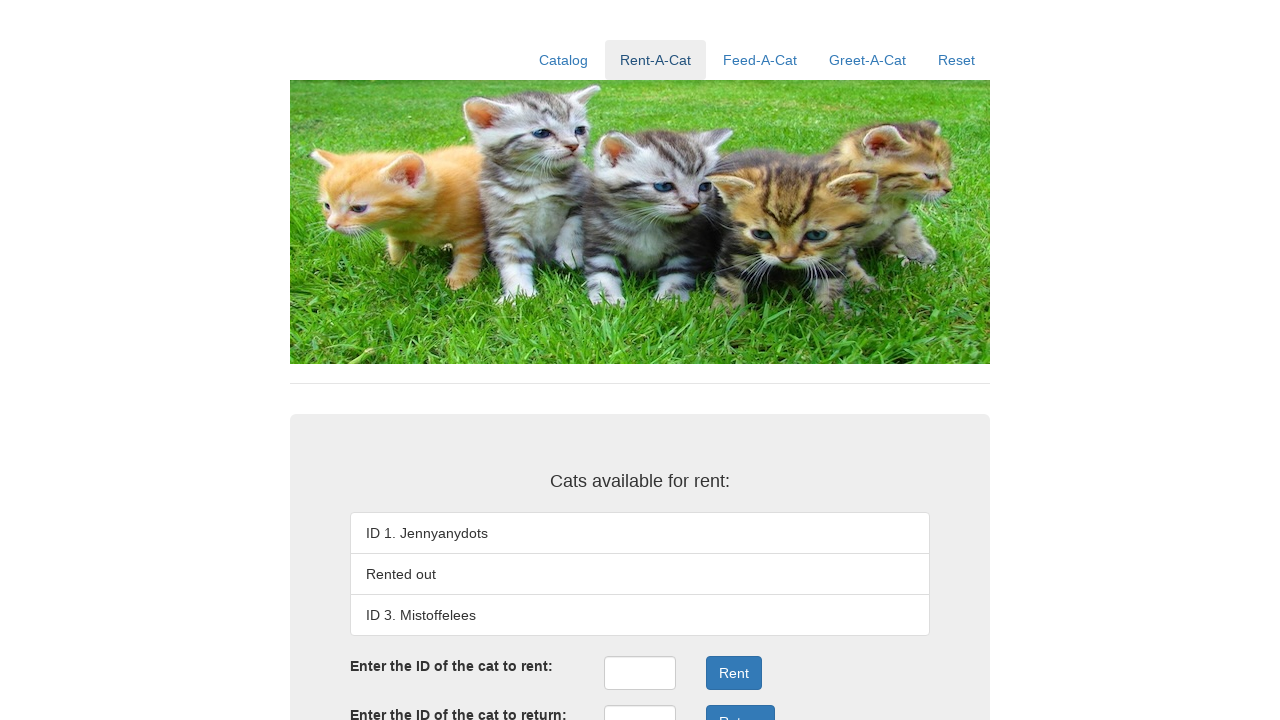

Clicked the return ID input field at (640, 703) on xpath=//input[@id='returnID']
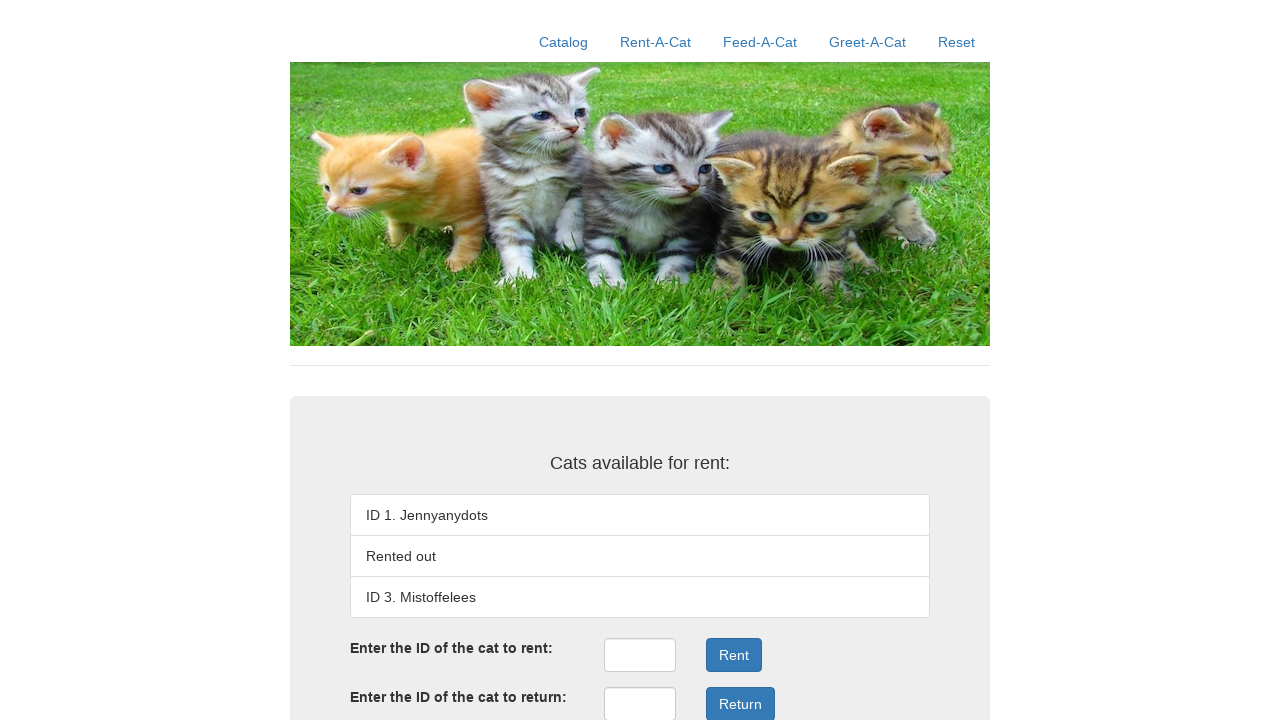

Entered cat ID '2' in the return ID field on //input[@id='returnID']
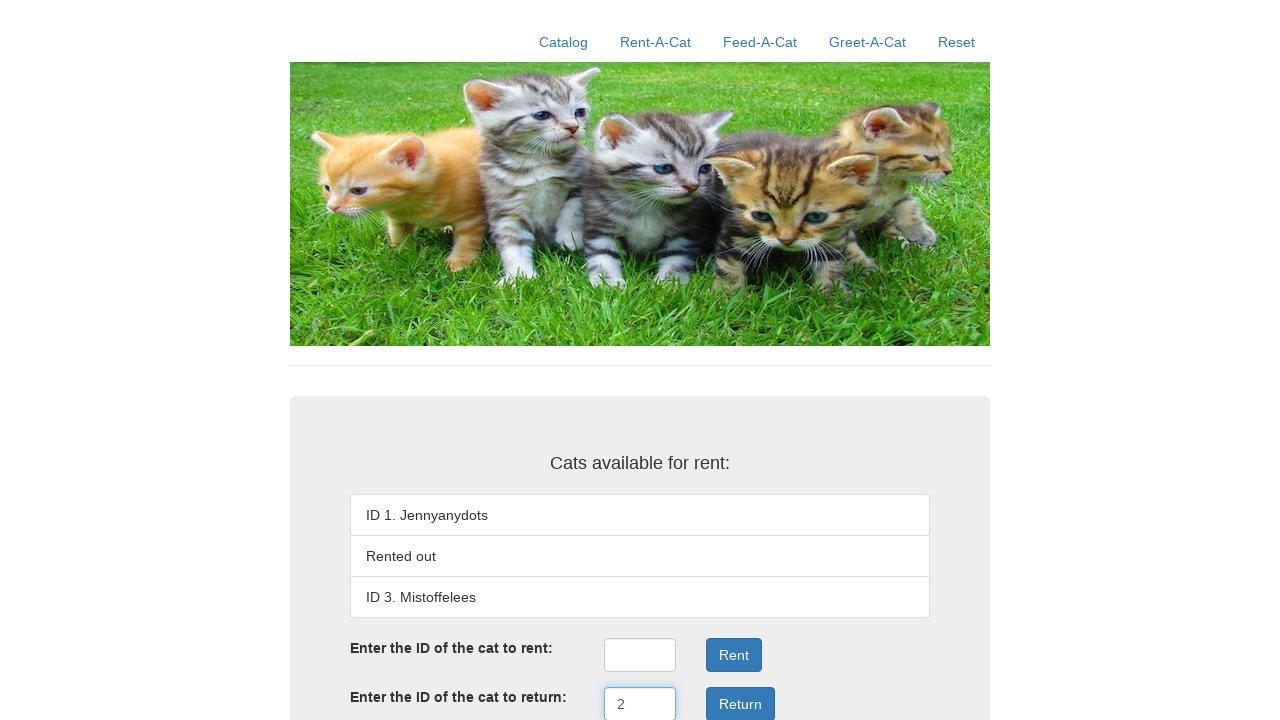

Clicked the Return button to submit return request at (740, 703) on xpath=//button[contains(.,'Return')]
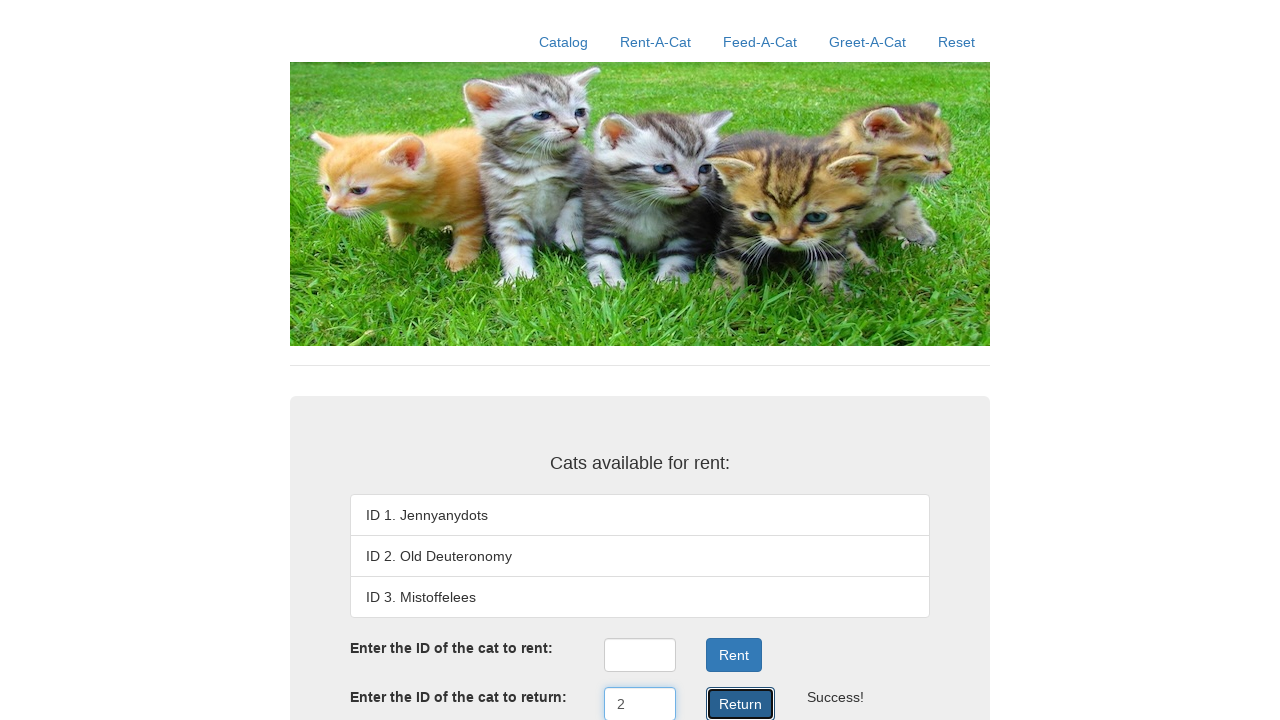

Return result displayed successfully
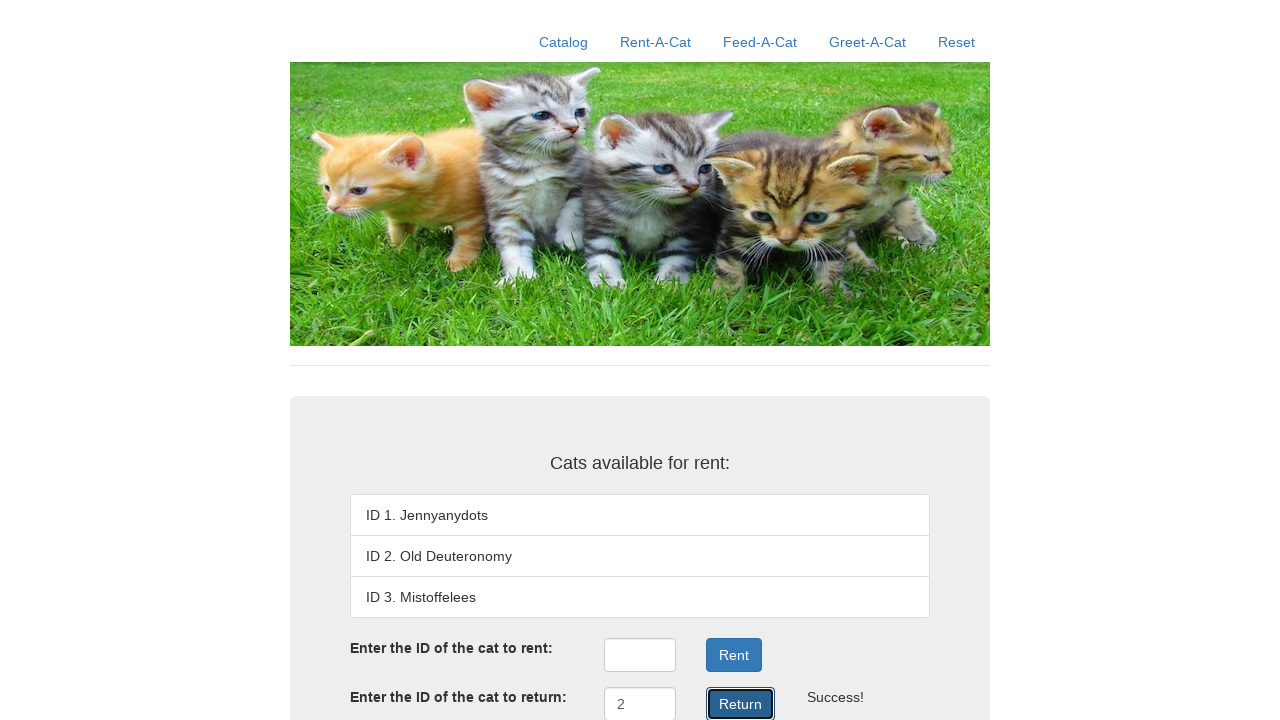

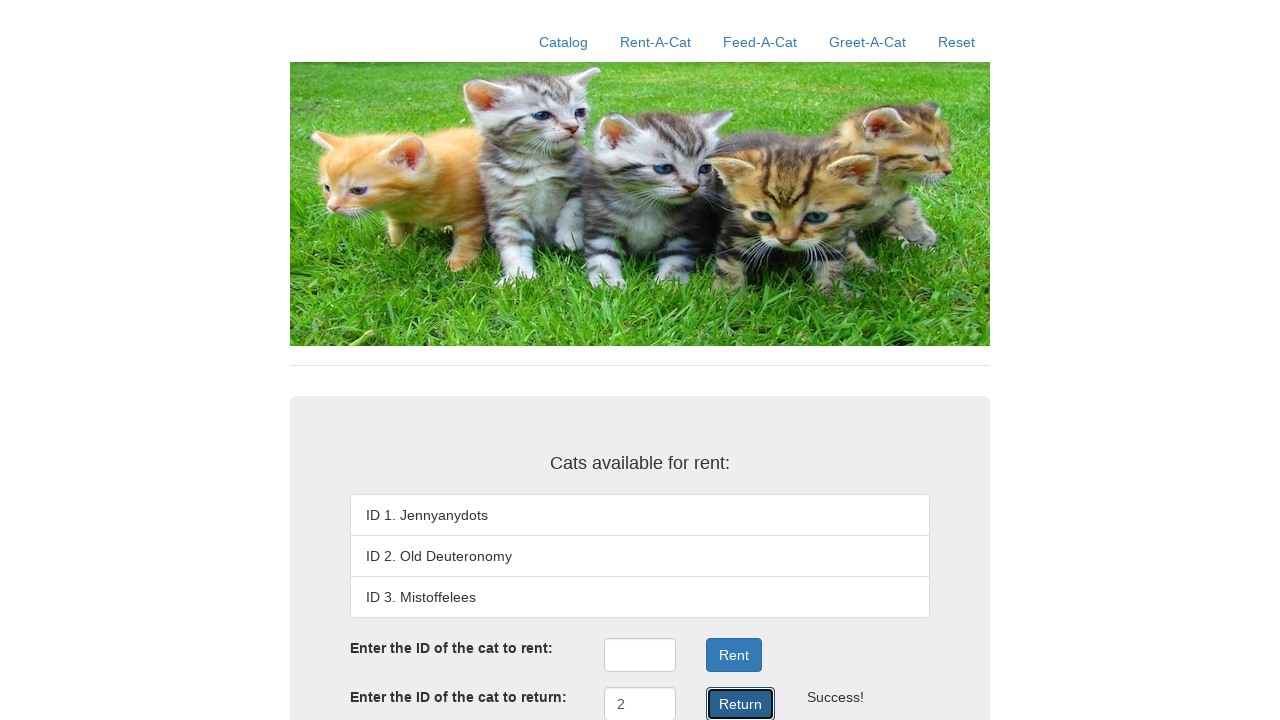